Tests prompt alert handling by triggering a prompt, entering text, and accepting it

Starting URL: https://konflic.github.io/examples/pages/alerts.html#

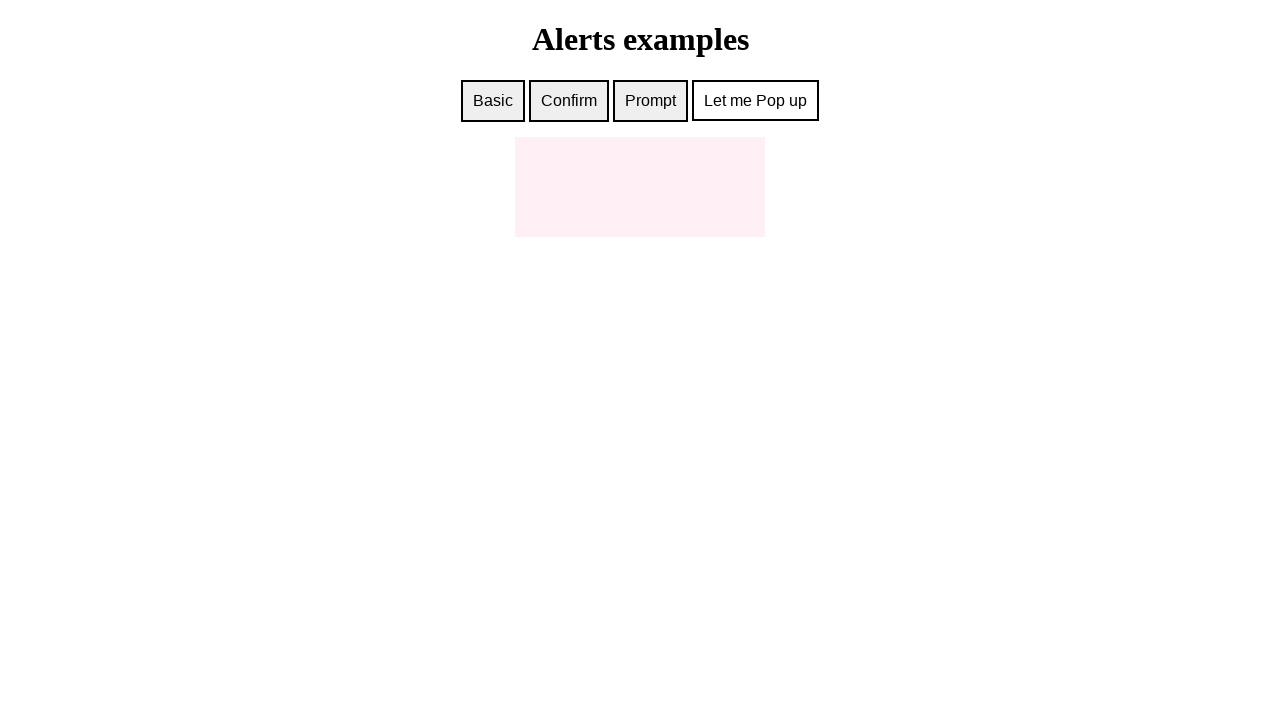

Set up dialog handler to accept prompt with text 'Hey!'
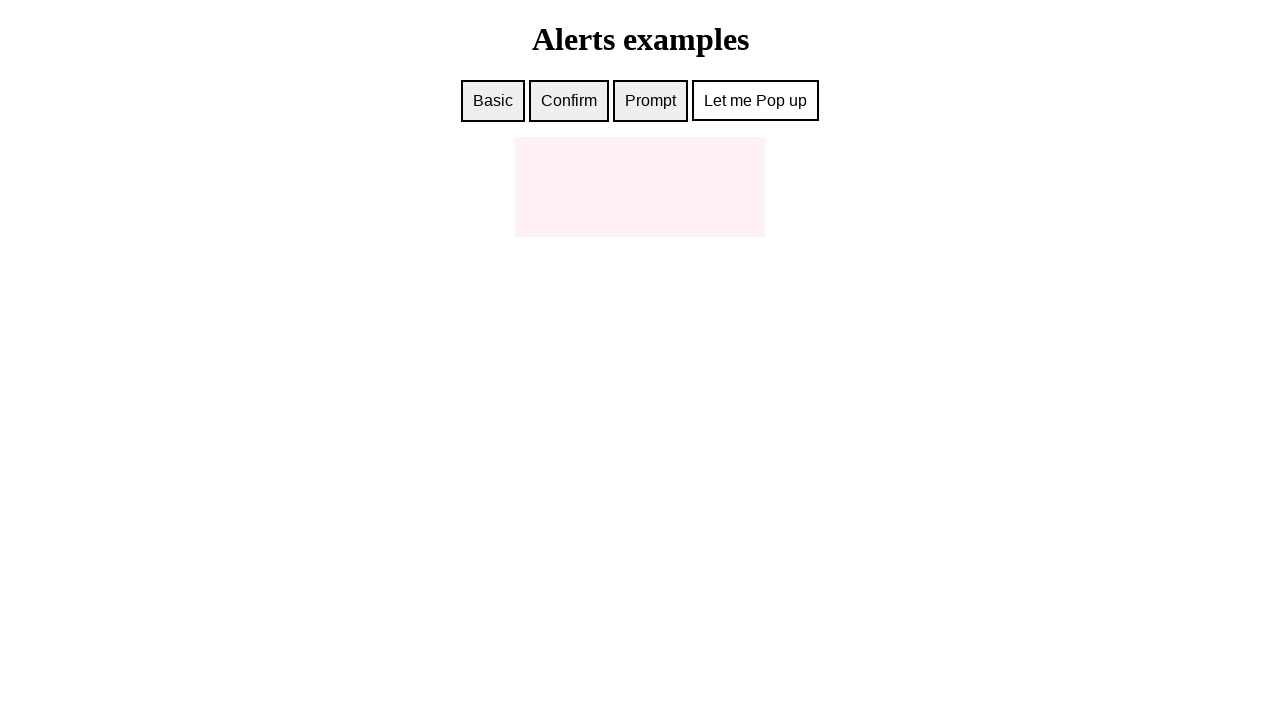

Clicked prompt button to trigger prompt alert at (650, 101) on #prompt
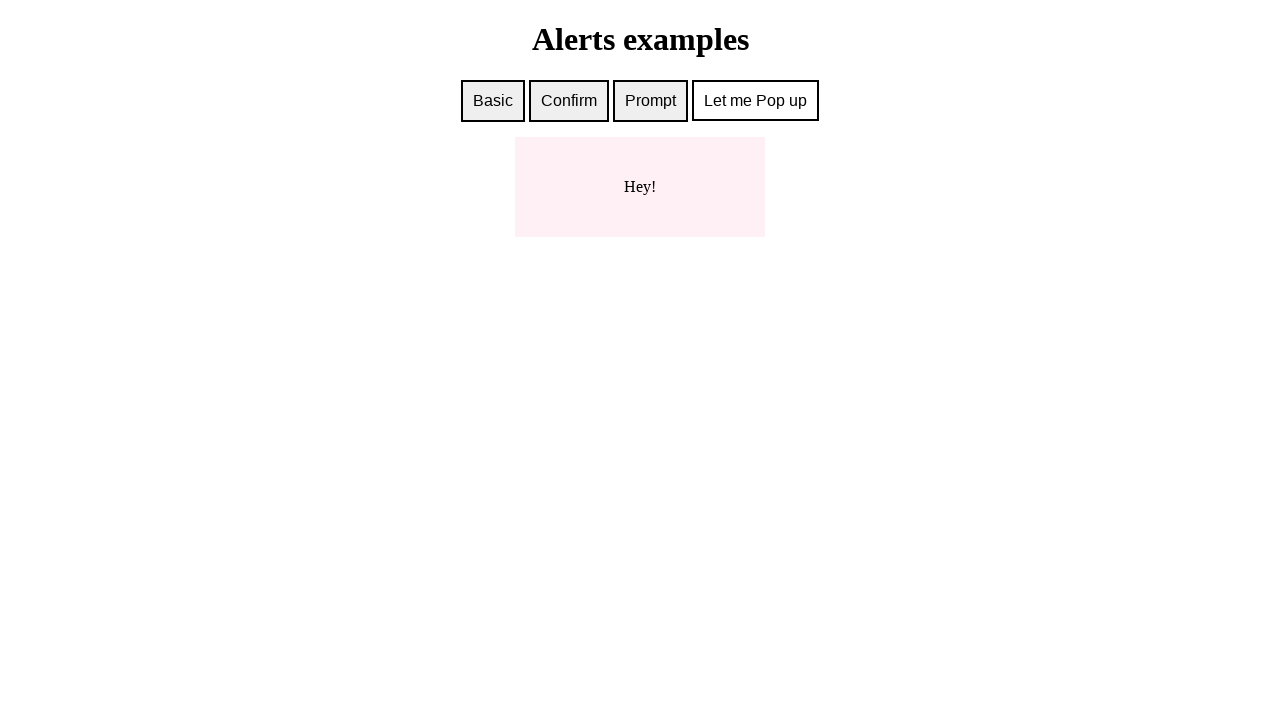

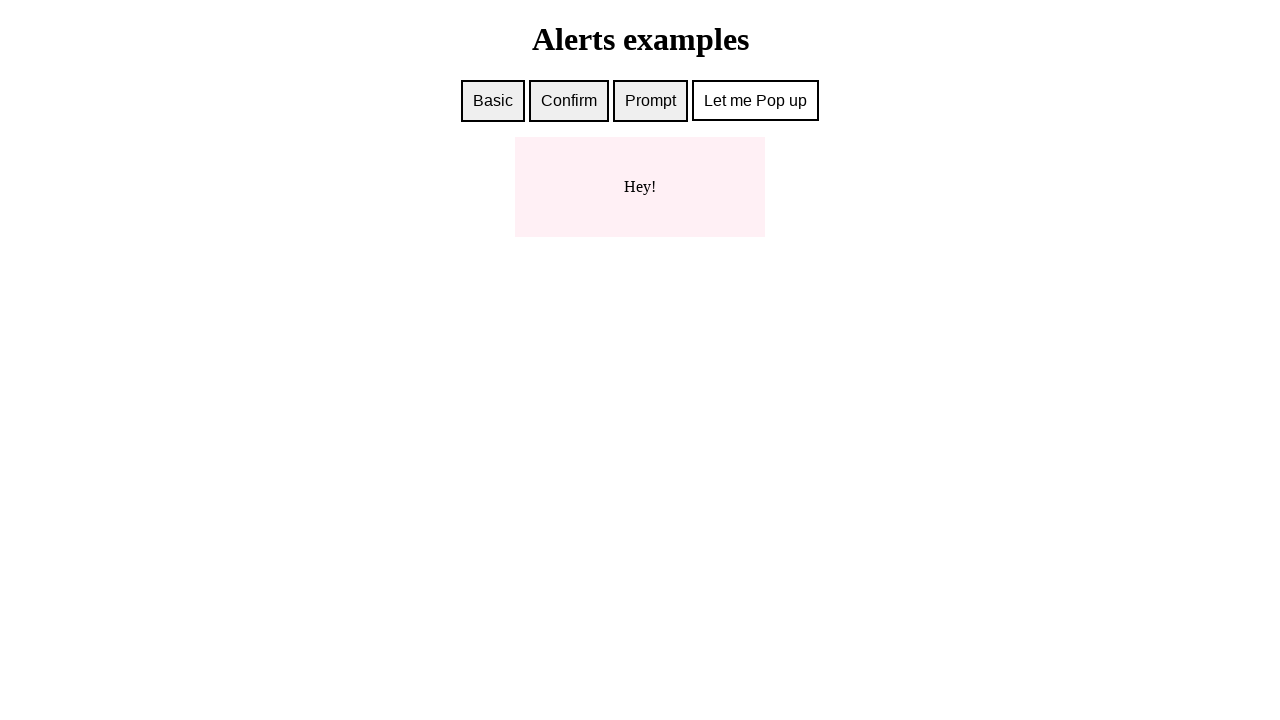